Tests hover functionality by hovering over the third profile avatar and clicking on the revealed information

Starting URL: http://the-internet.herokuapp.com/hovers

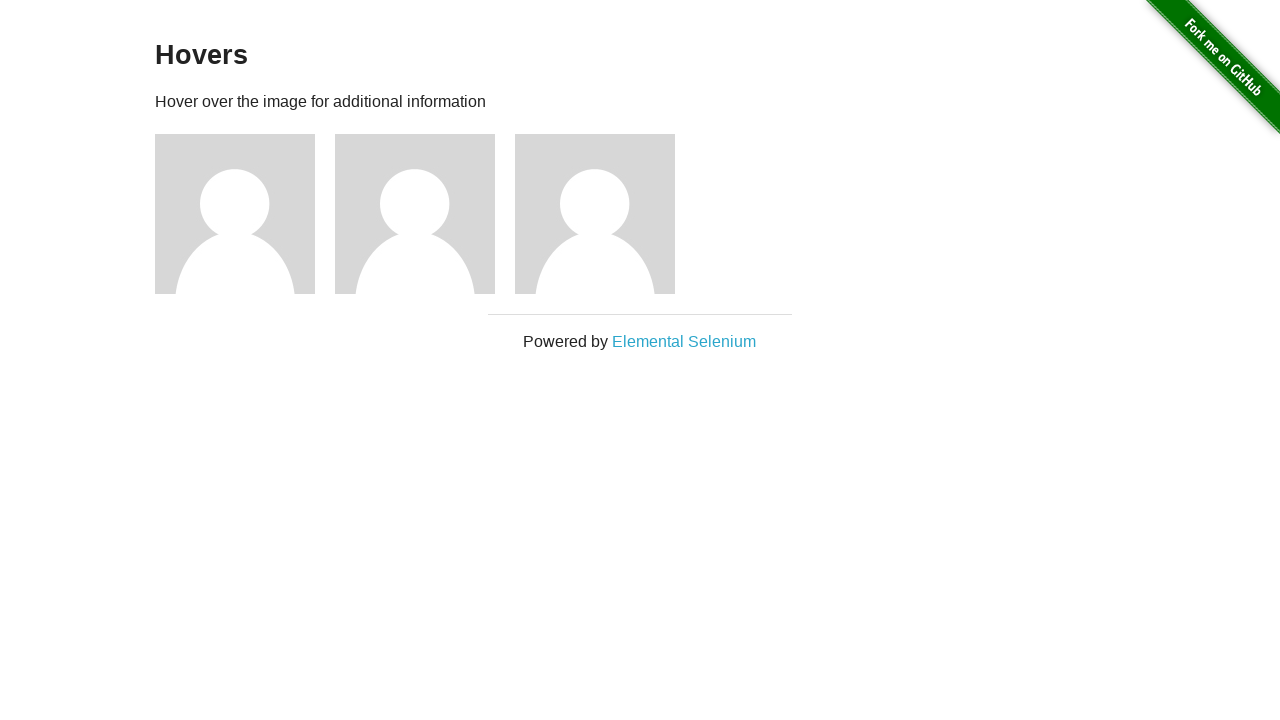

Hovered over the third profile avatar to reveal hidden information at (605, 214) on xpath=//*[@id='content']/div/div[3]
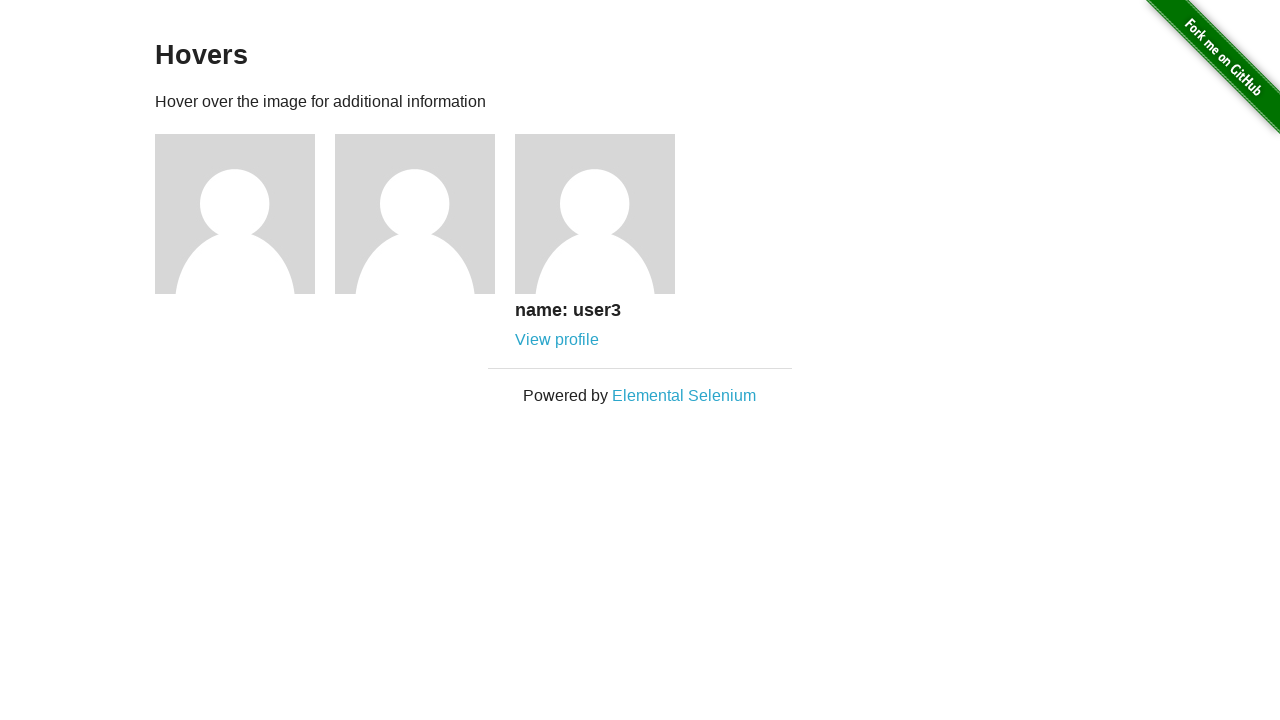

Clicked on the revealed profile information for the third avatar at (605, 241) on xpath=//*[@id='content']/div/div[3]
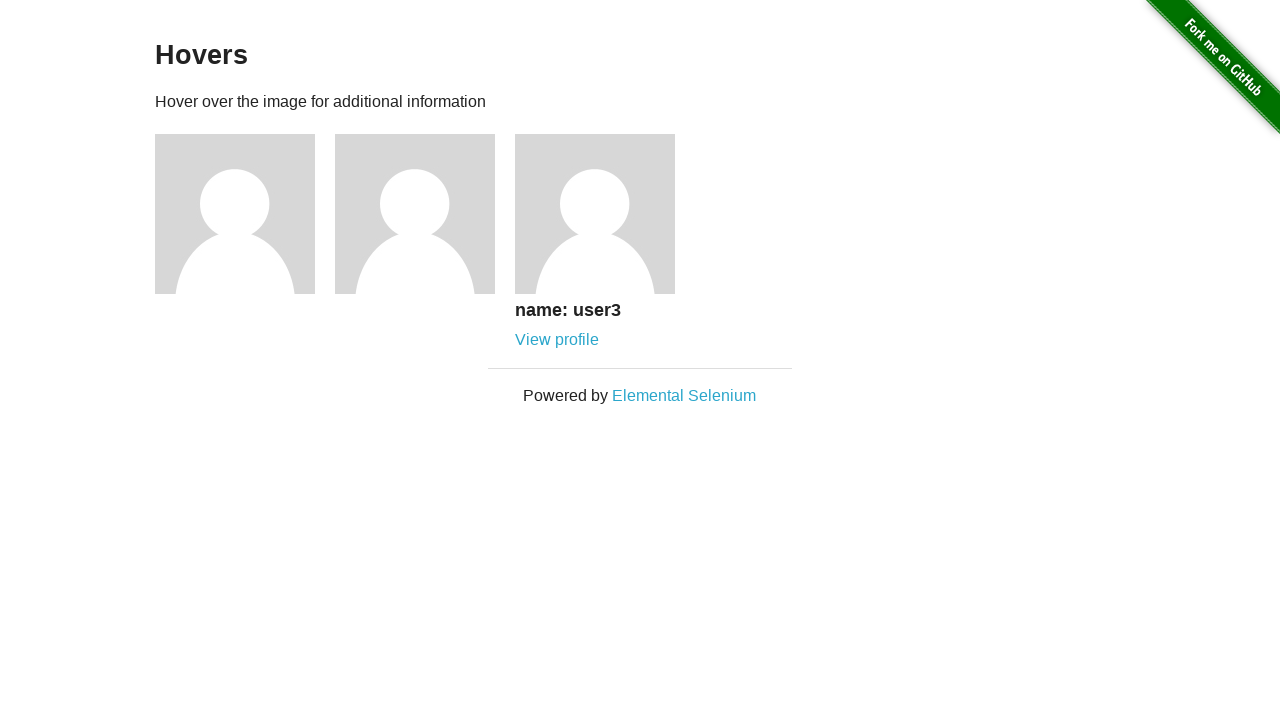

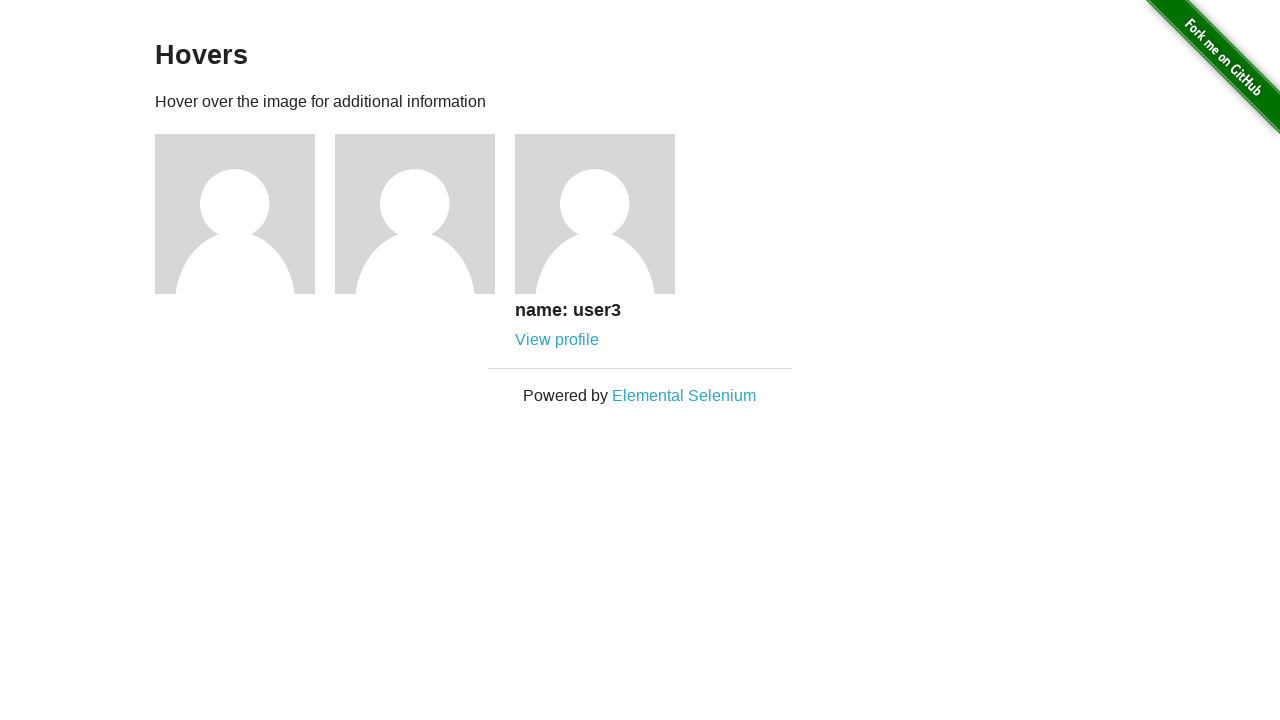